Tests the complete flow of adding a customer and then opening a bank account for that customer

Starting URL: https://www.globalsqa.com/angularJs-protractor/BankingProject/#/login

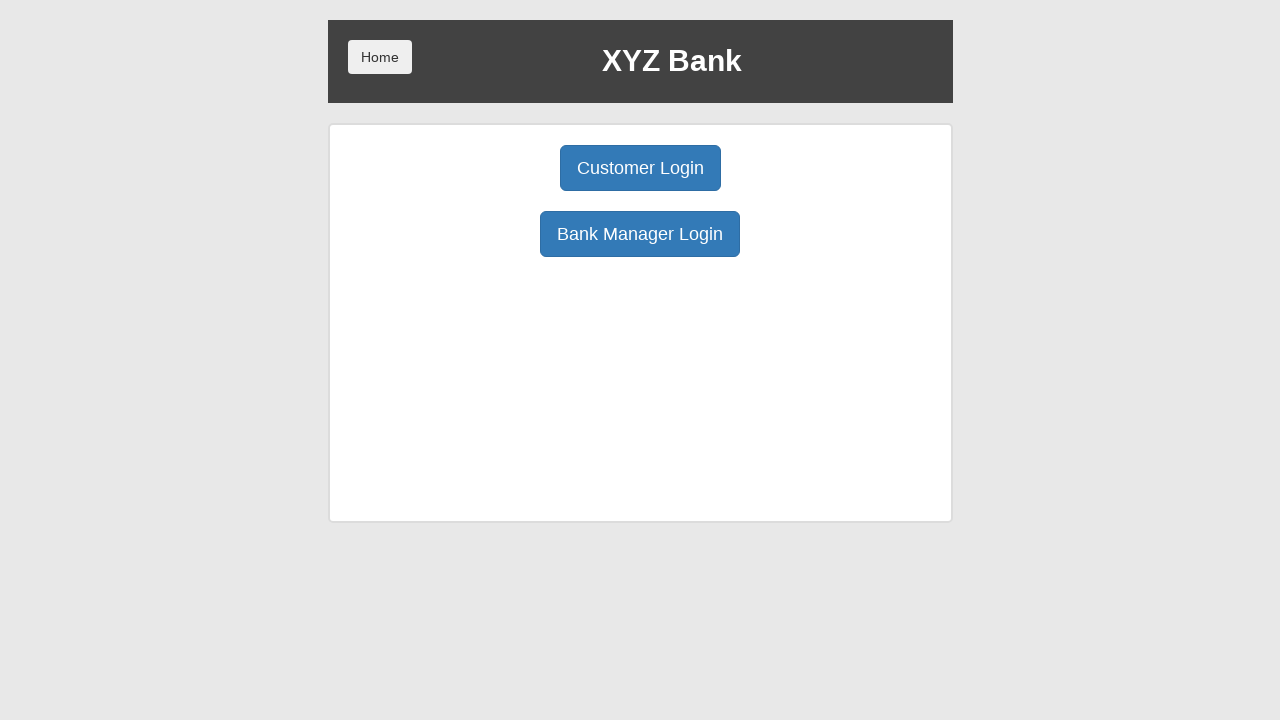

Clicked Bank Manager Login button at (640, 234) on button:has-text('Bank Manager Login')
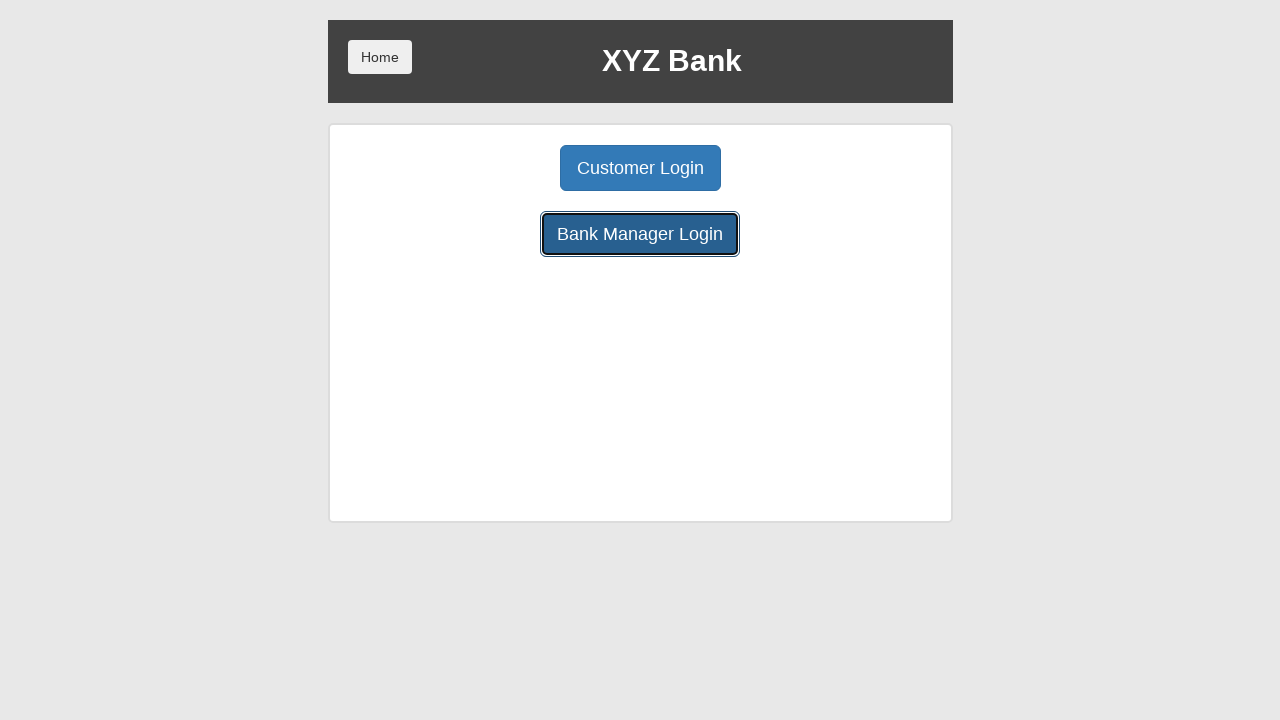

Clicked Add Customer tab at (502, 168) on button[ng-class='btnClass1']
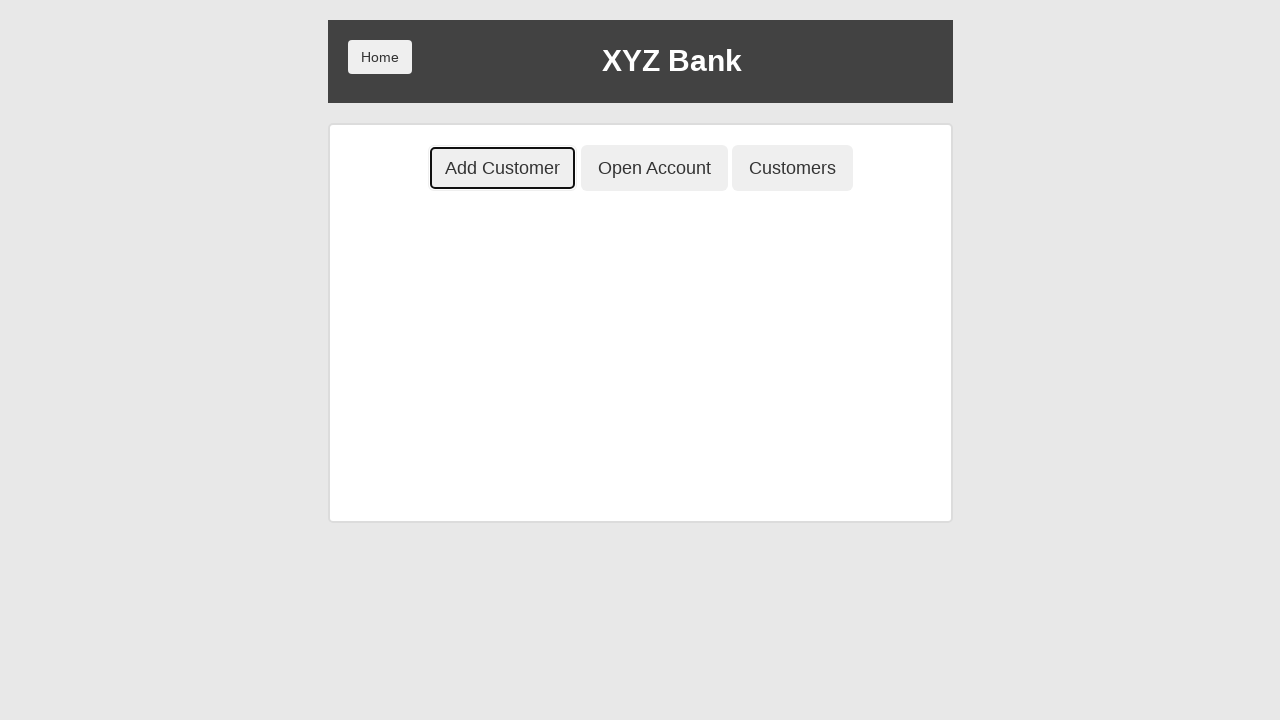

Filled First Name field with 'Tony' on input[placeholder='First Name']
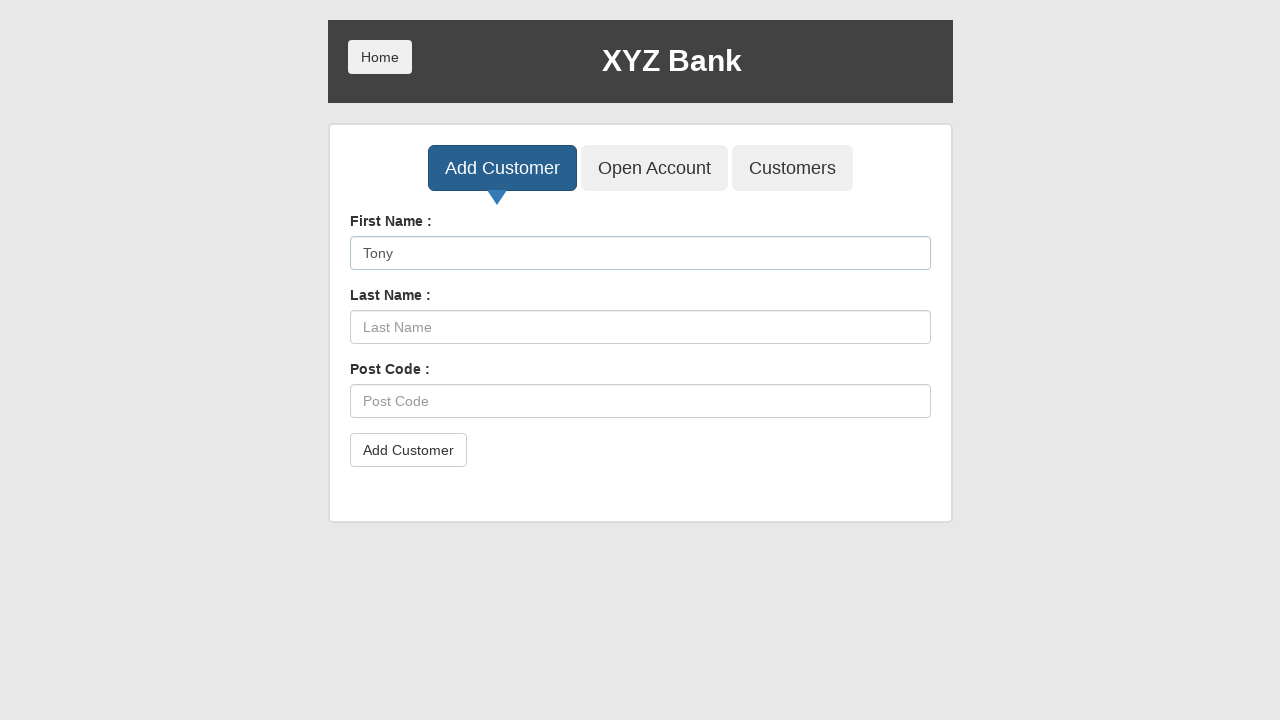

Filled Last Name field with 'Tenev' on input[placeholder='Last Name']
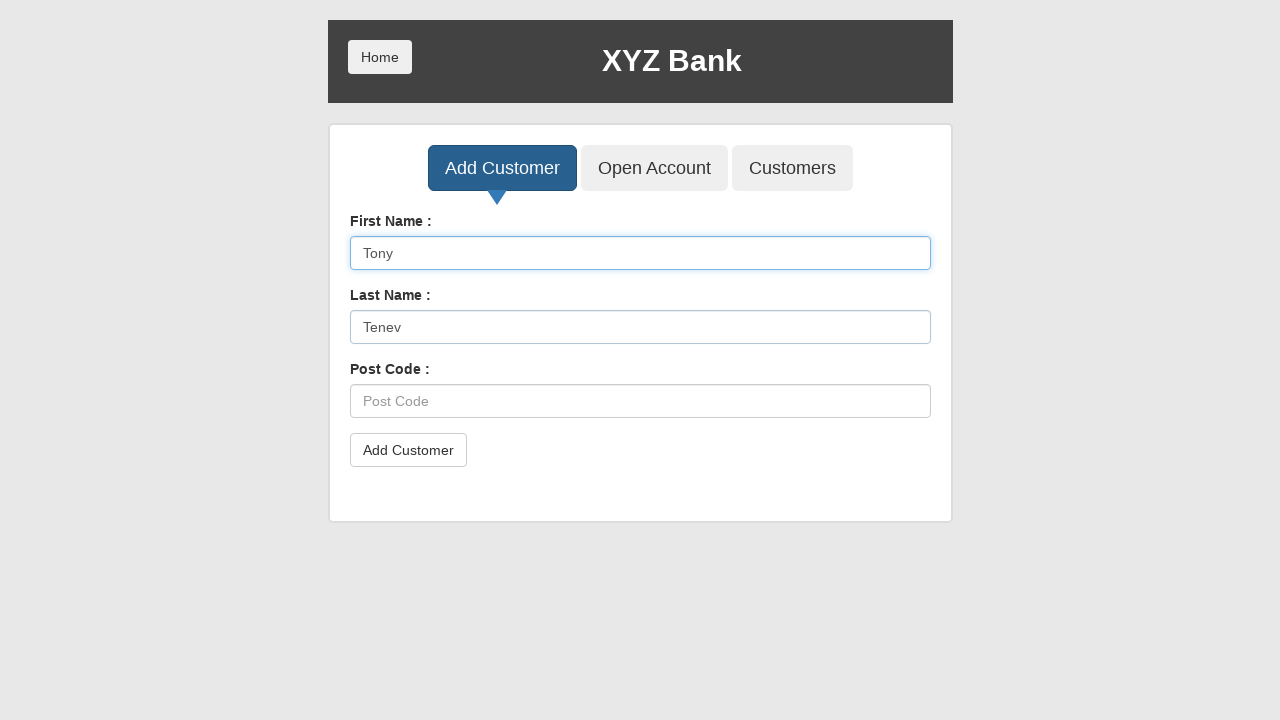

Filled Post Code field with '60656' on input[placeholder='Post Code']
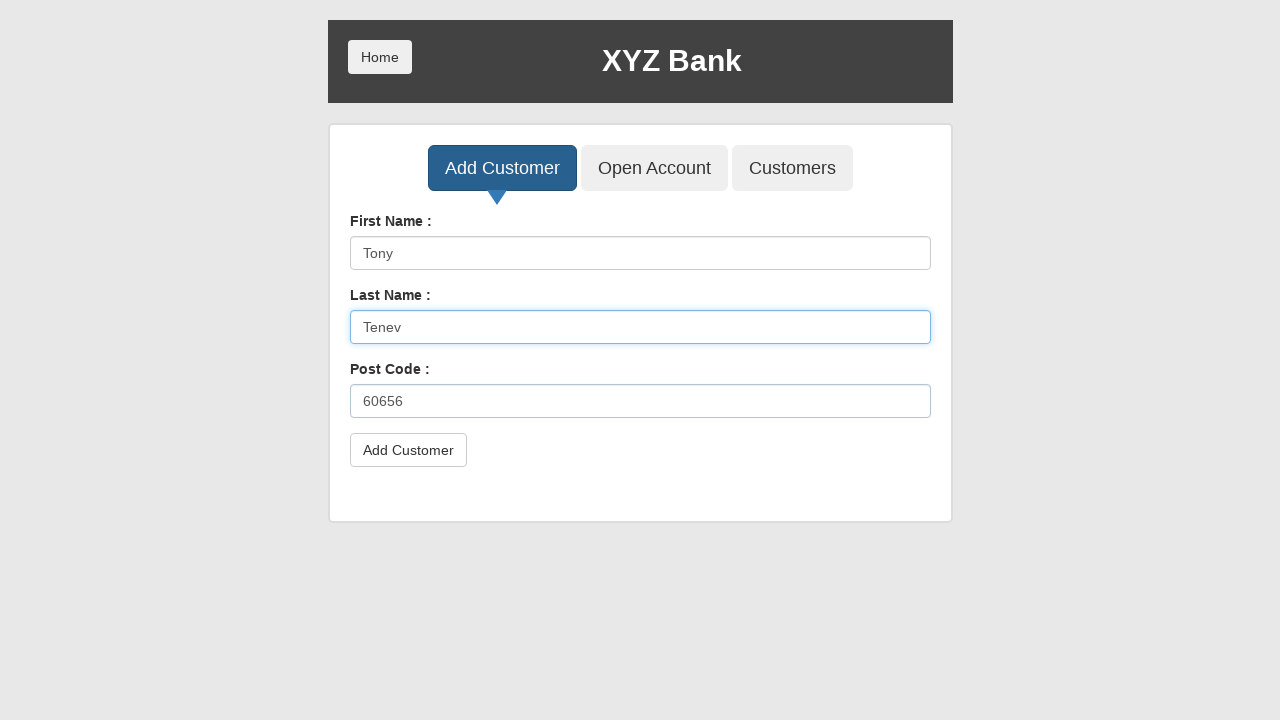

Clicked submit button to add customer at (408, 450) on button[type='submit']
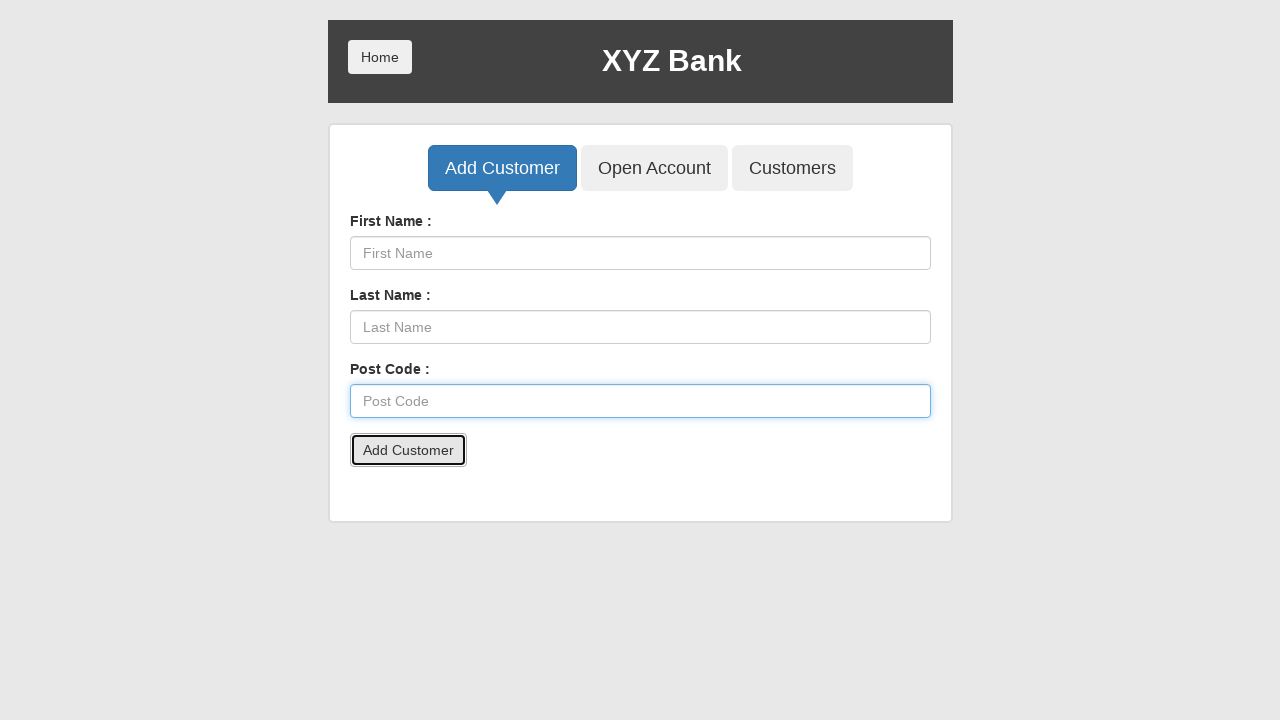

Accepted alert dialog for customer creation
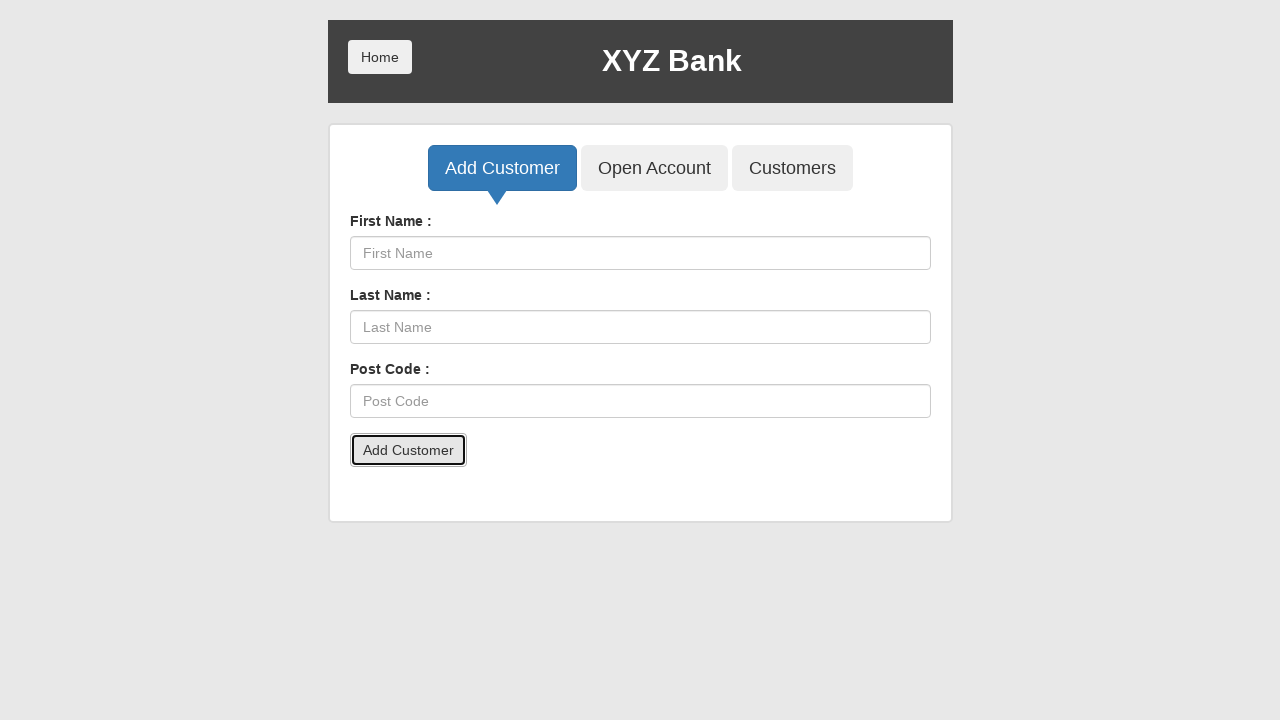

Clicked Open Account tab at (654, 168) on button[ng-class='btnClass2']
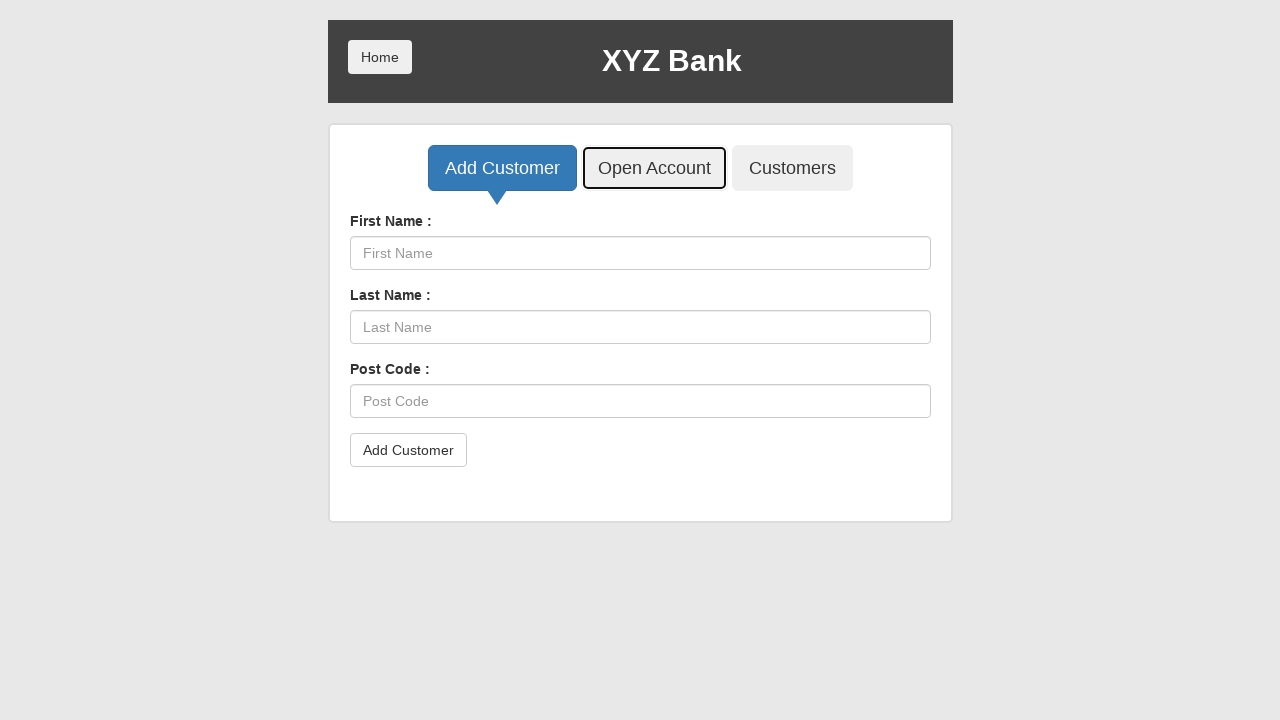

Selected customer 'Tony Tenev' from dropdown on select#userSelect
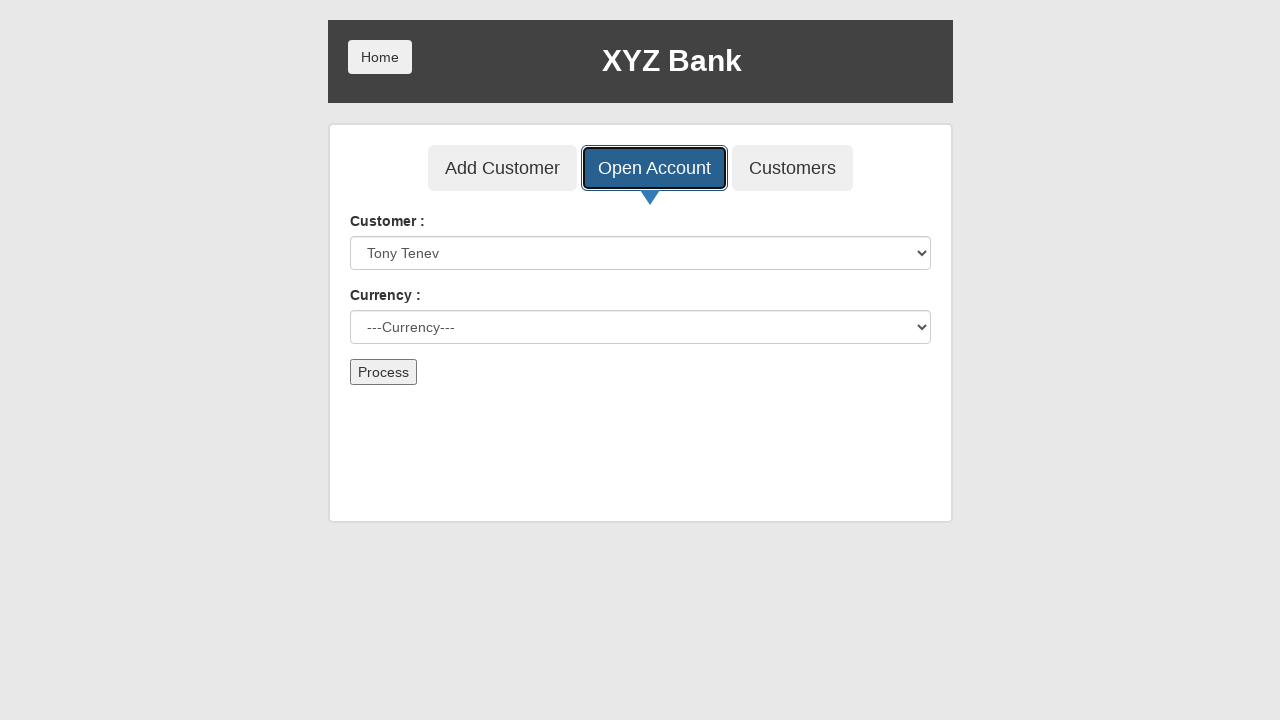

Selected 'Dollar' currency from dropdown on select#currency
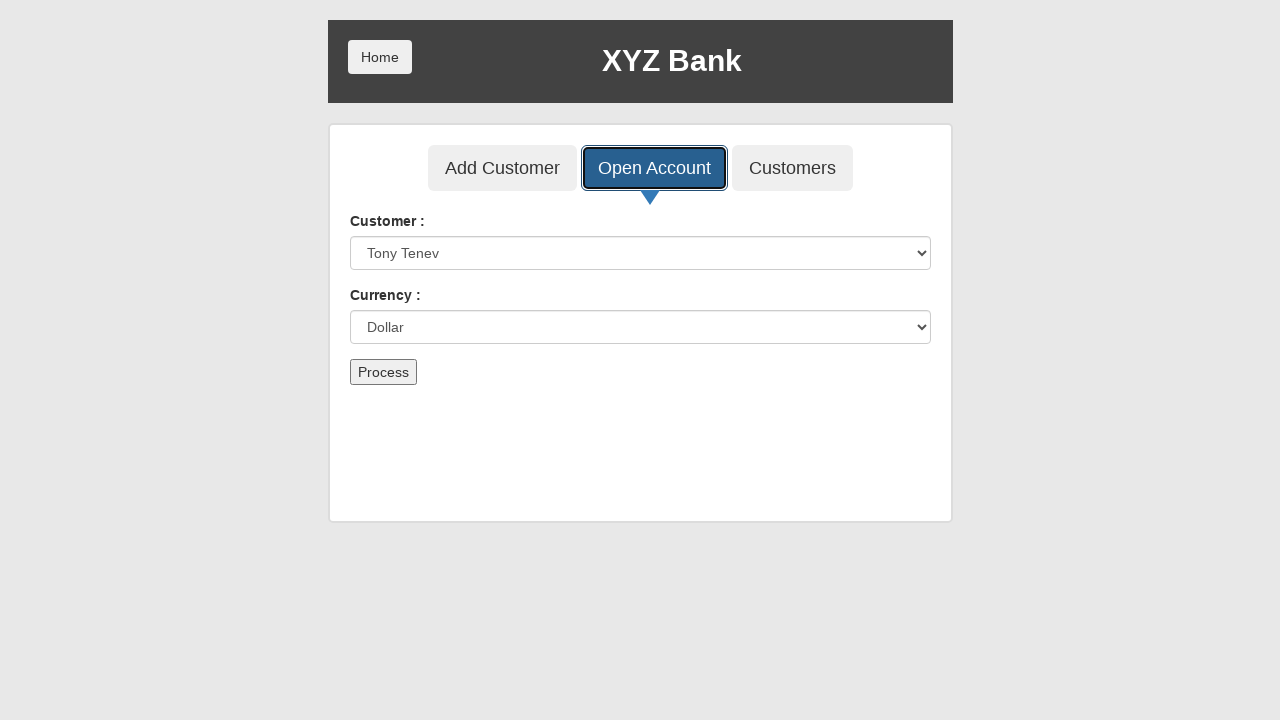

Clicked Process button to create bank account at (383, 372) on button[type='submit']
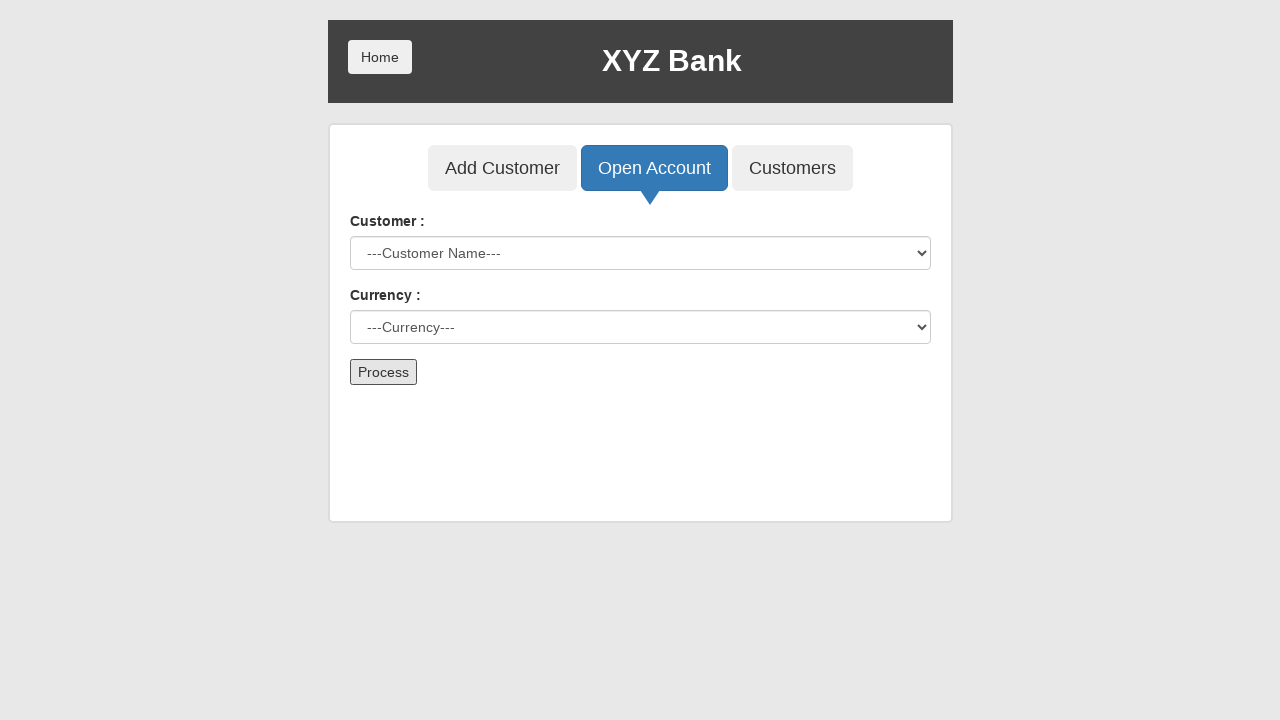

Accepted alert dialog for account creation
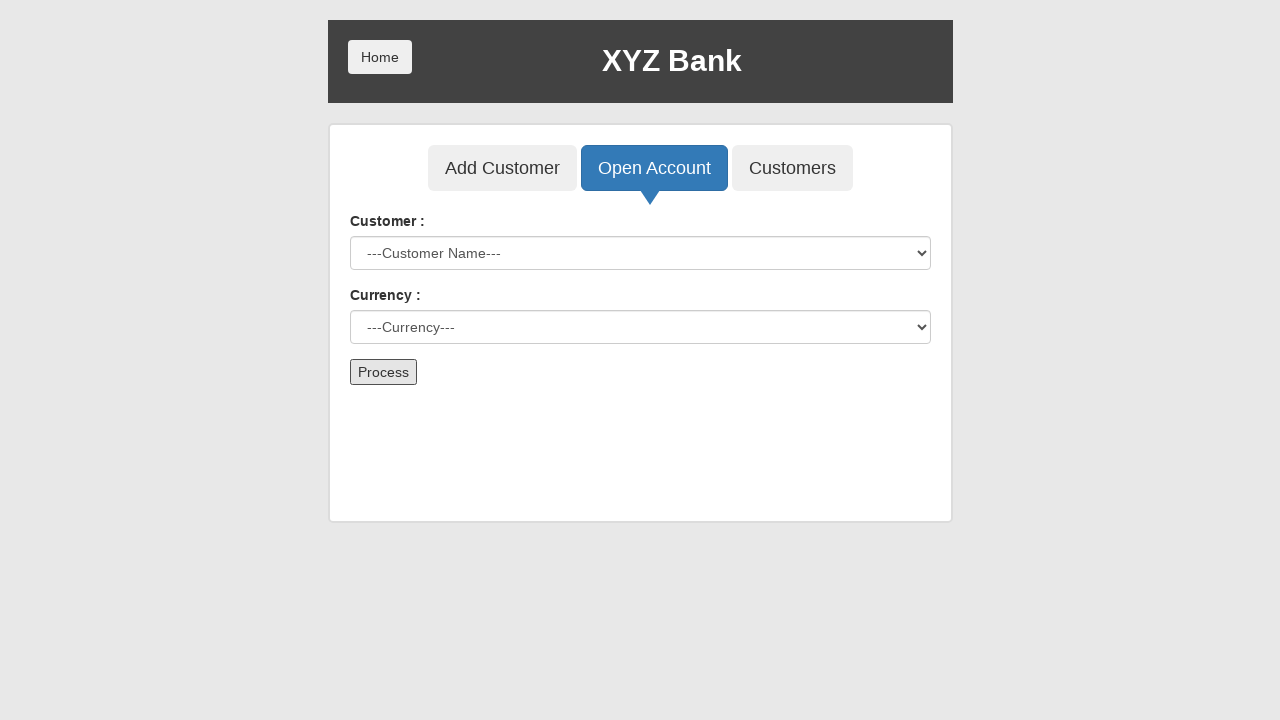

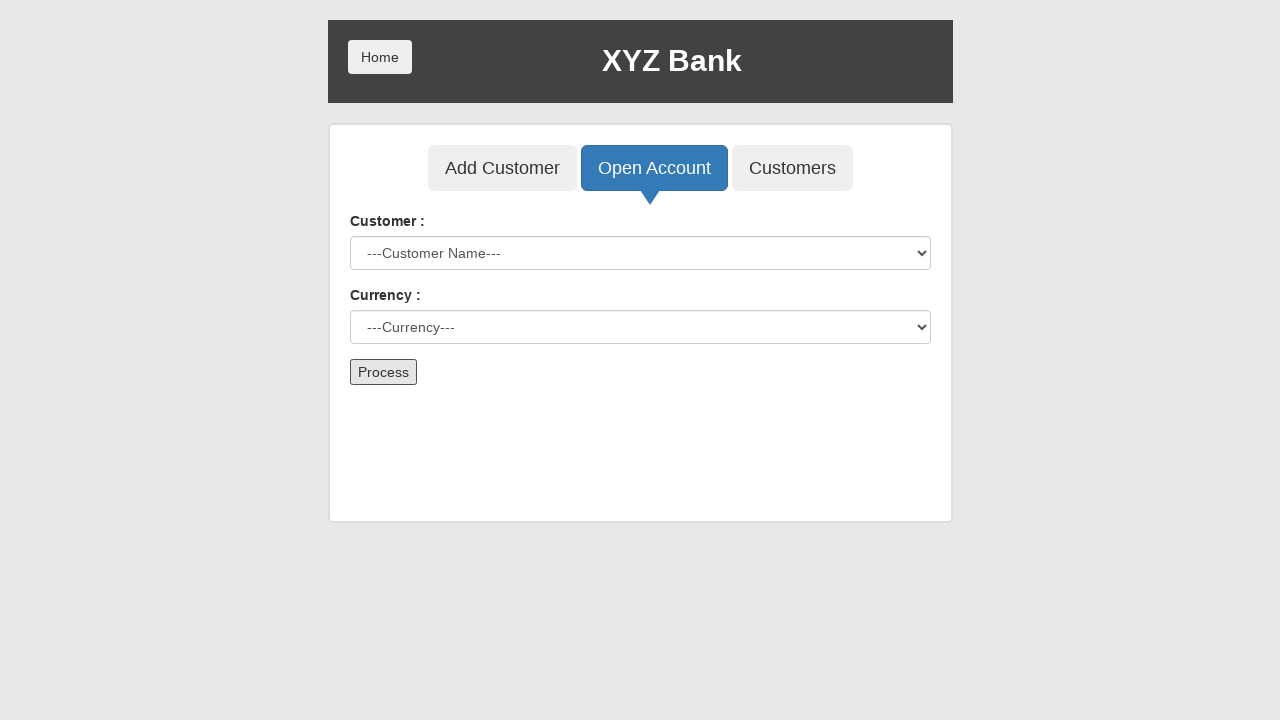